Tests that the counter displays the current number of todo items as items are added.

Starting URL: https://demo.playwright.dev/todomvc

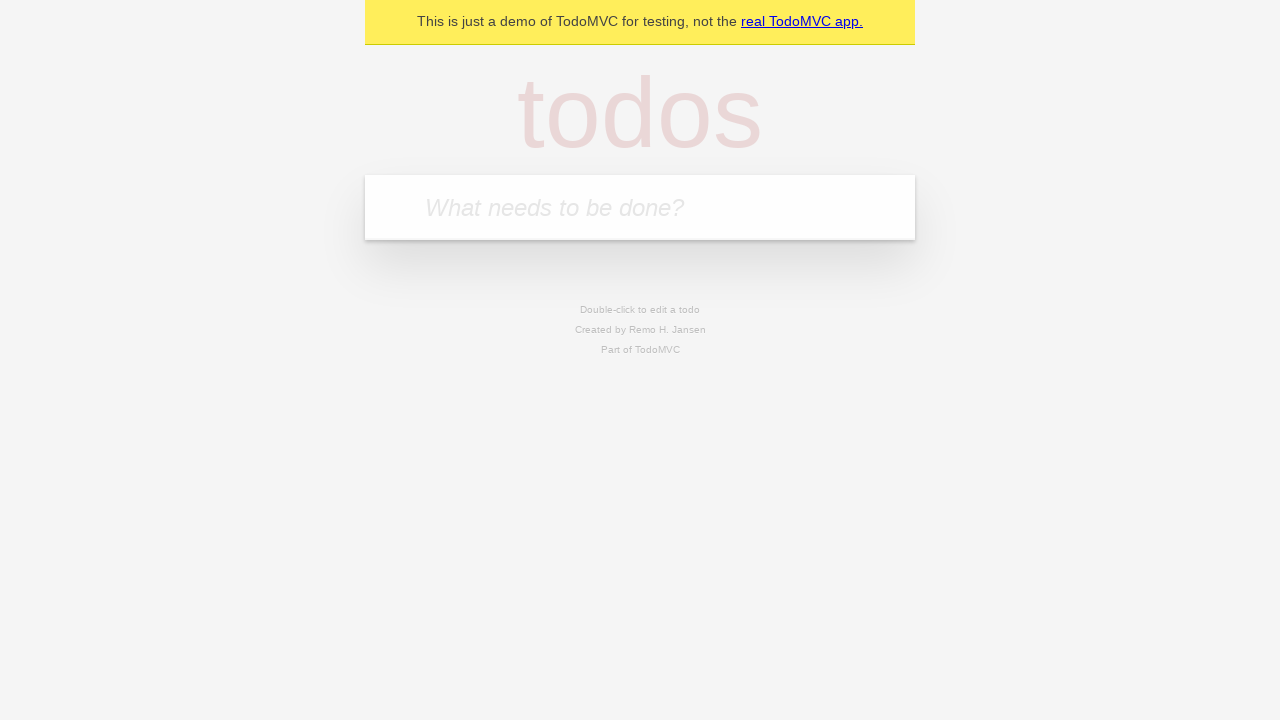

Filled todo input with 'buy some cheese' on internal:attr=[placeholder="What needs to be done?"i]
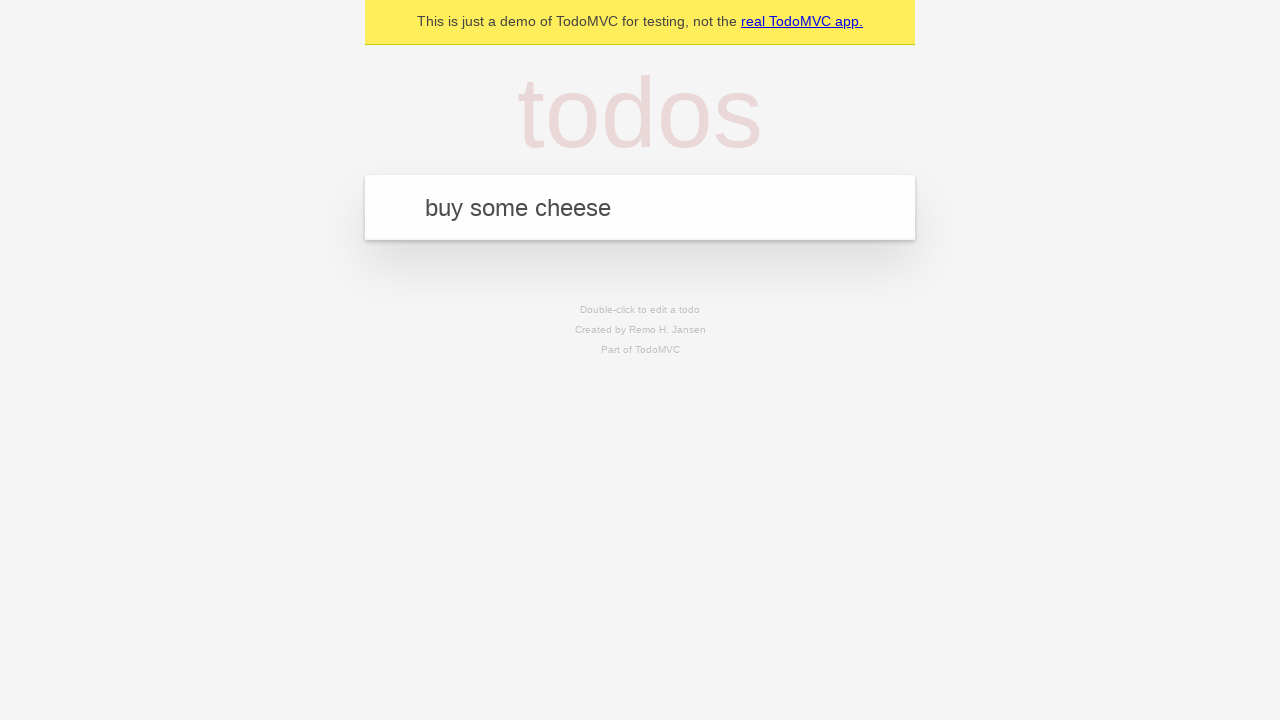

Pressed Enter to create first todo item on internal:attr=[placeholder="What needs to be done?"i]
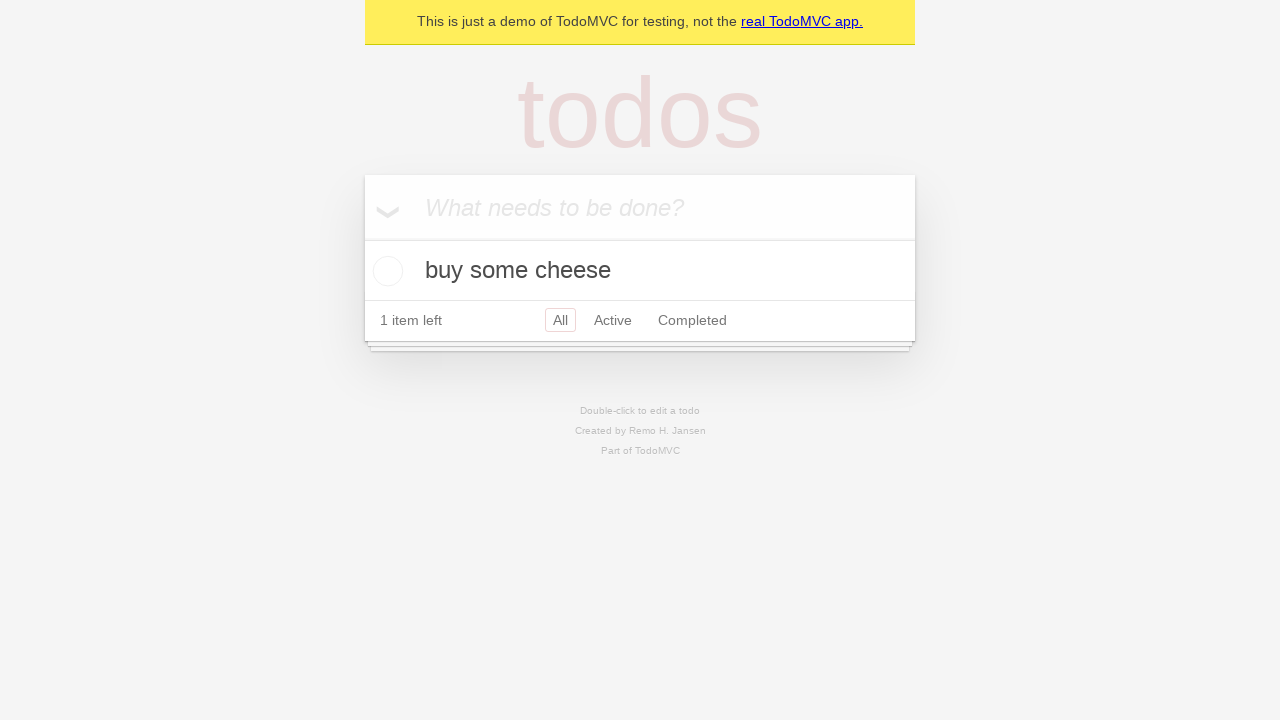

Todo counter element loaded after adding first item
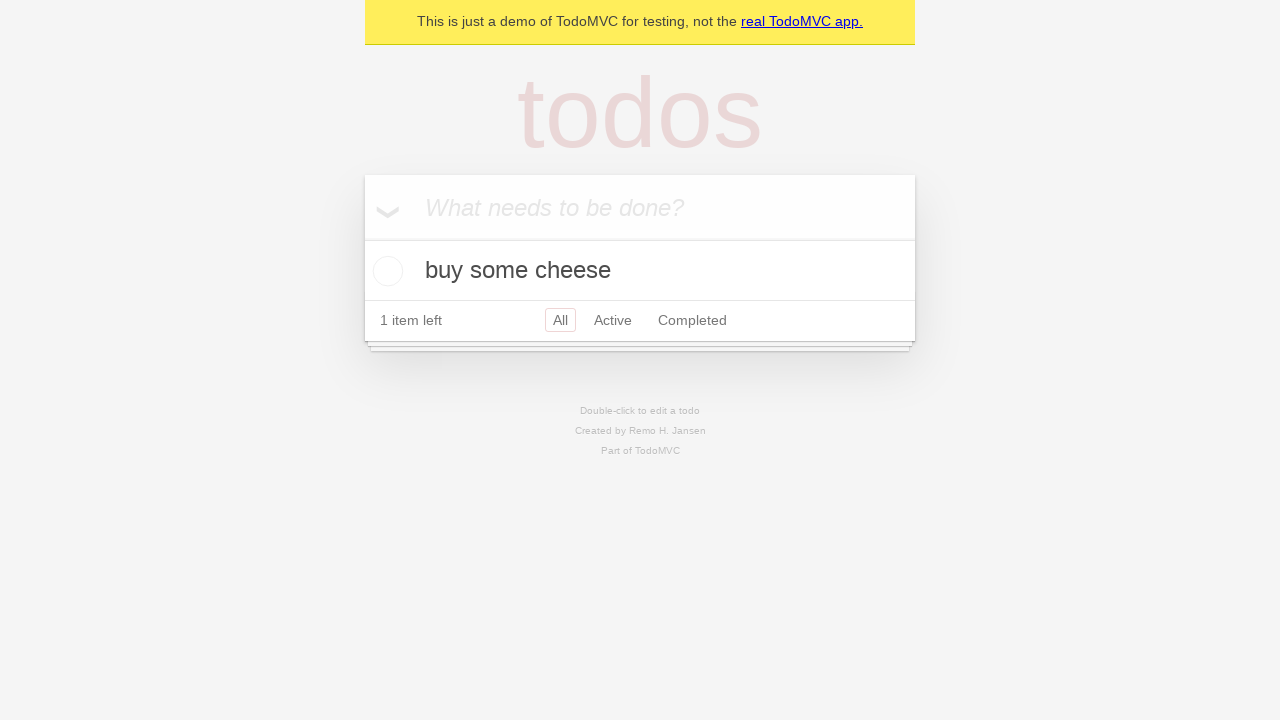

Filled todo input with 'feed the cat' on internal:attr=[placeholder="What needs to be done?"i]
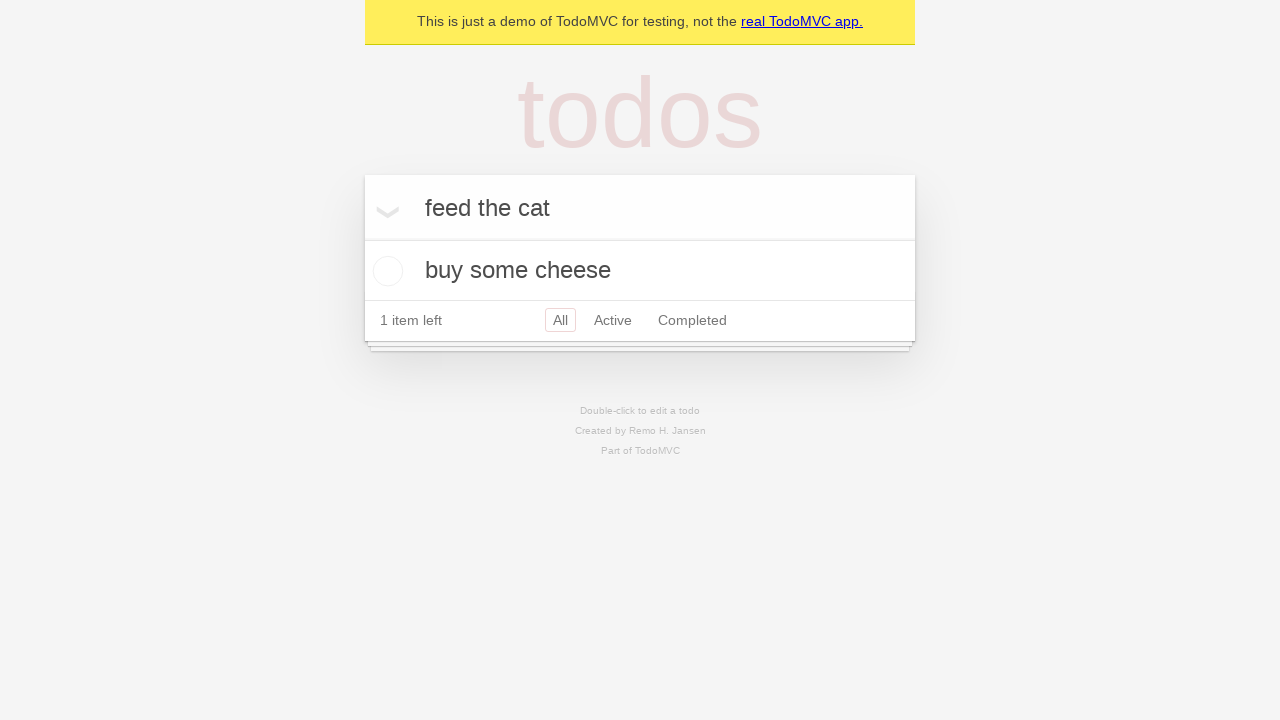

Pressed Enter to create second todo item on internal:attr=[placeholder="What needs to be done?"i]
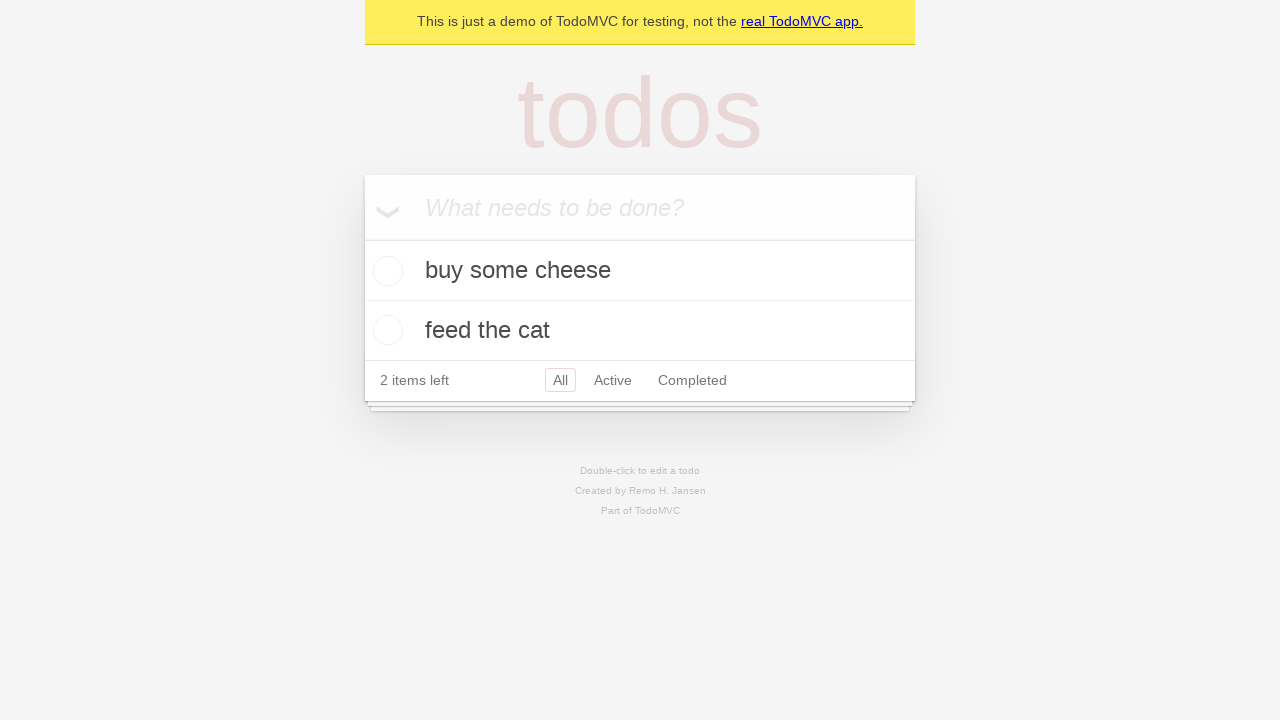

Counter updated to display 2 todo items
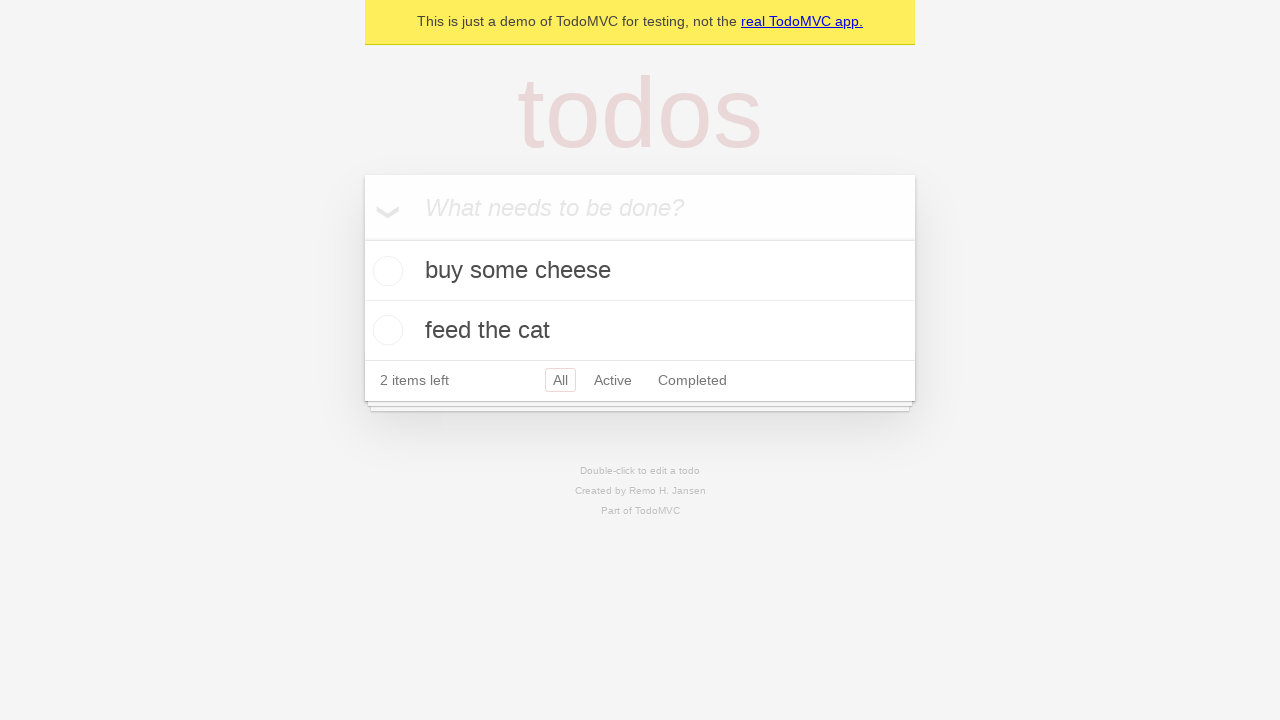

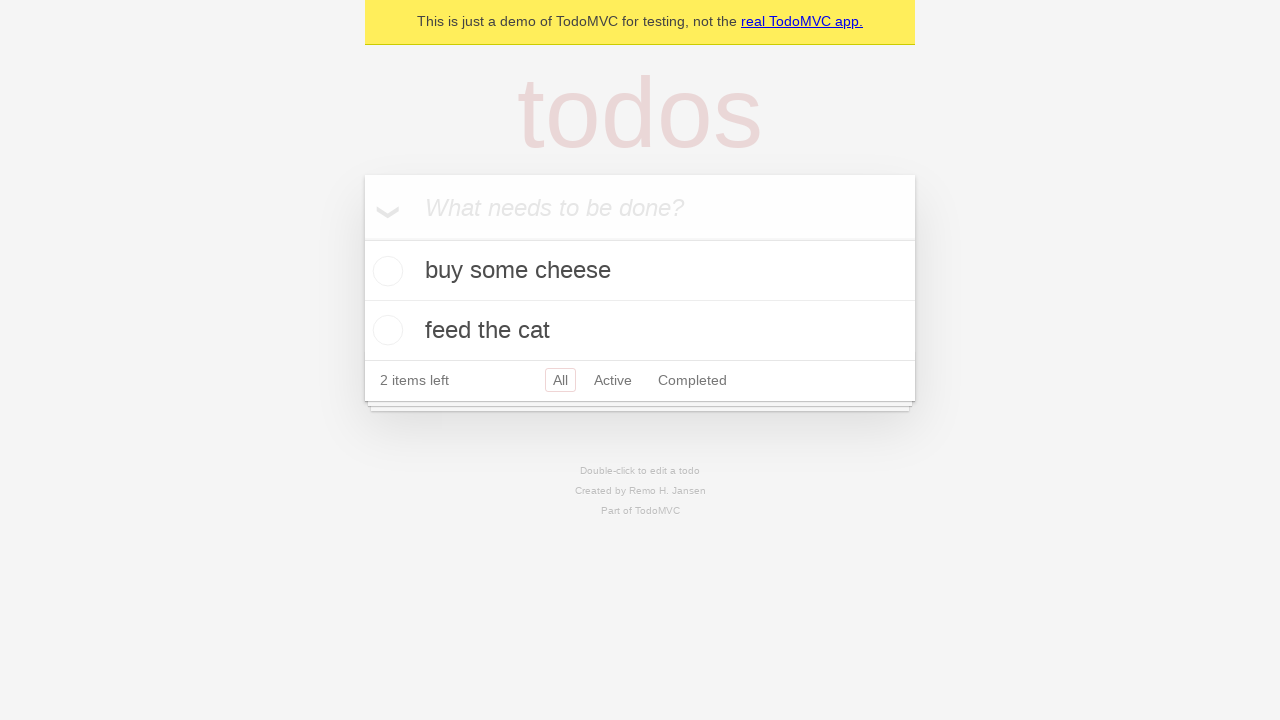